Tests filtering to display only active (incomplete) items

Starting URL: https://demo.playwright.dev/todomvc

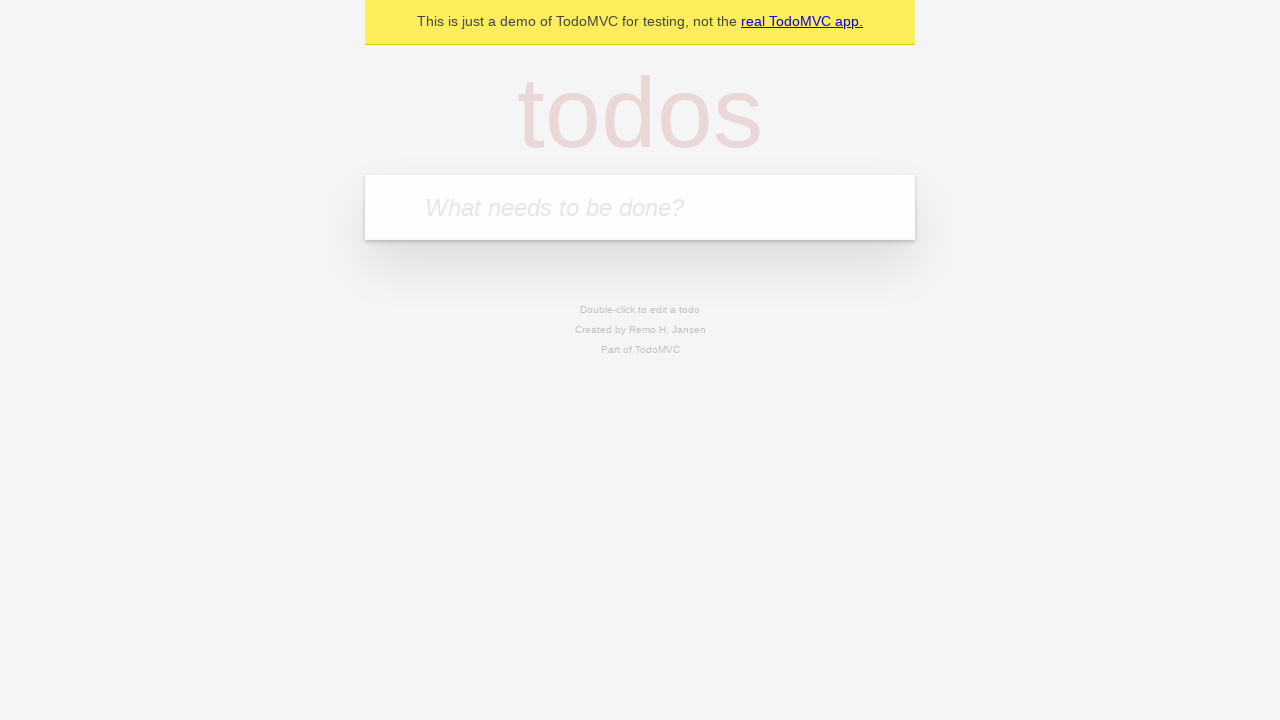

Filled todo input with 'buy some cheese' on internal:attr=[placeholder="What needs to be done?"i]
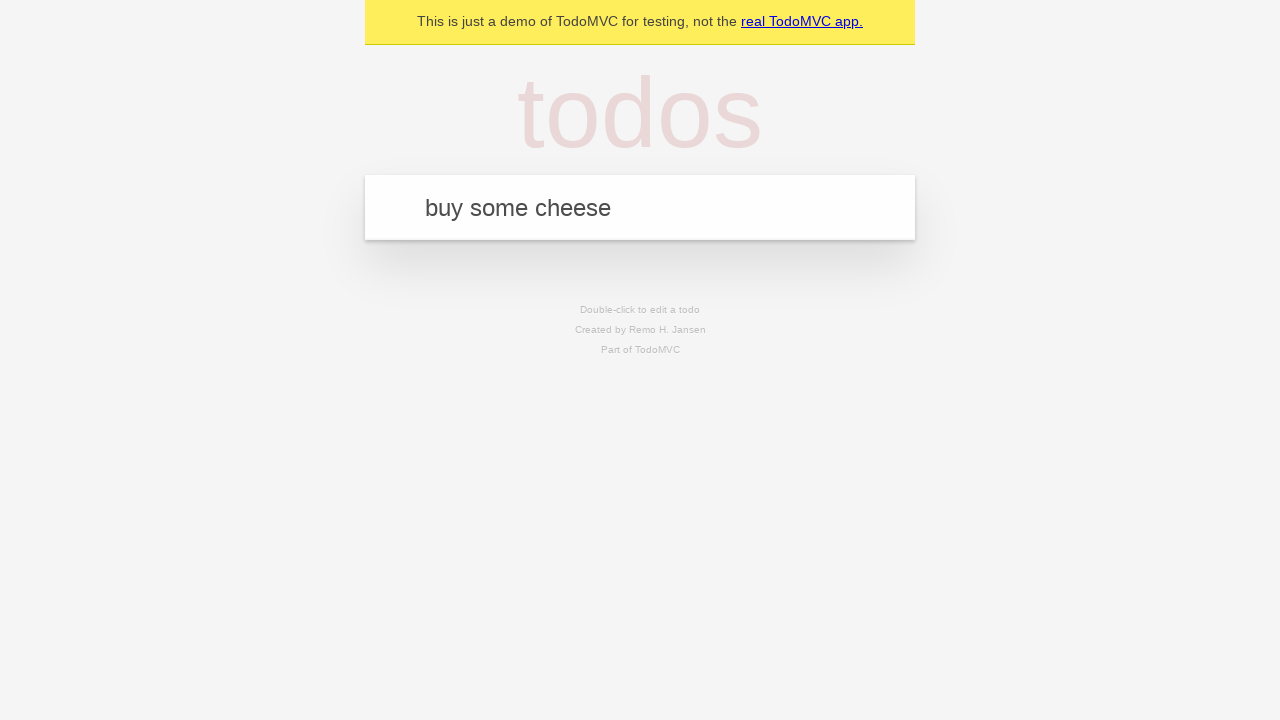

Pressed Enter to add 'buy some cheese' todo on internal:attr=[placeholder="What needs to be done?"i]
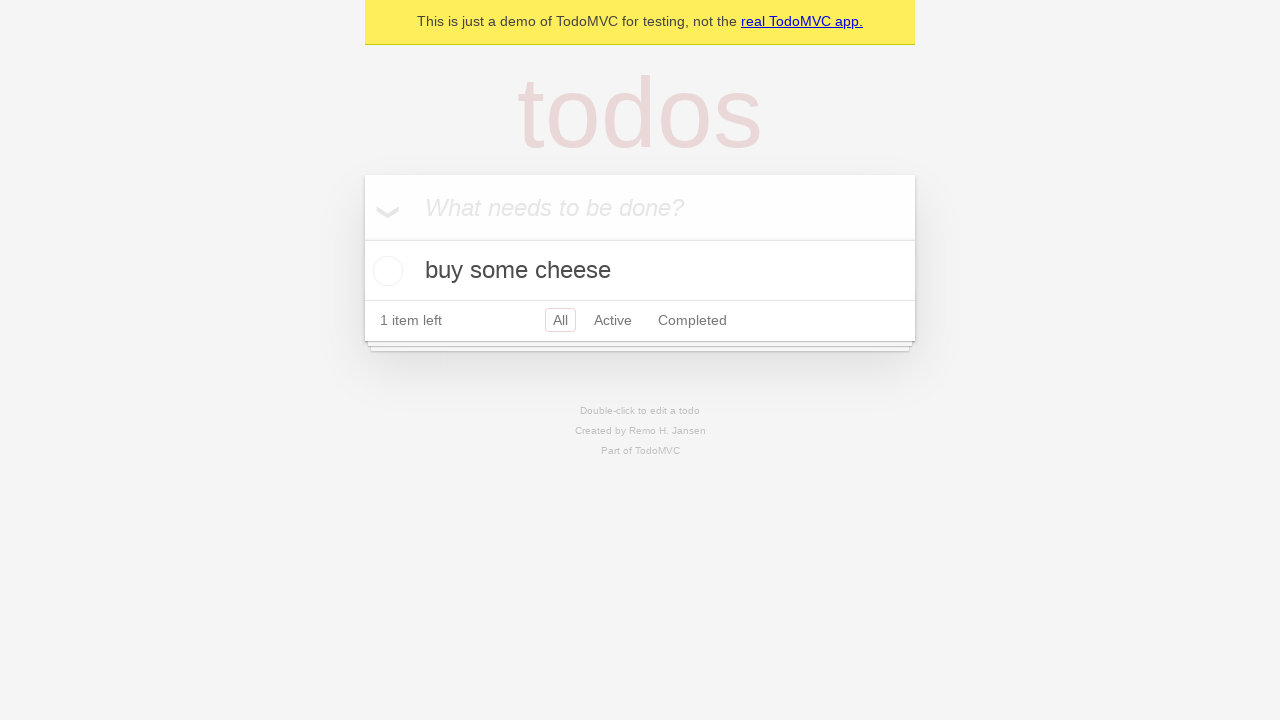

Filled todo input with 'feed the cat' on internal:attr=[placeholder="What needs to be done?"i]
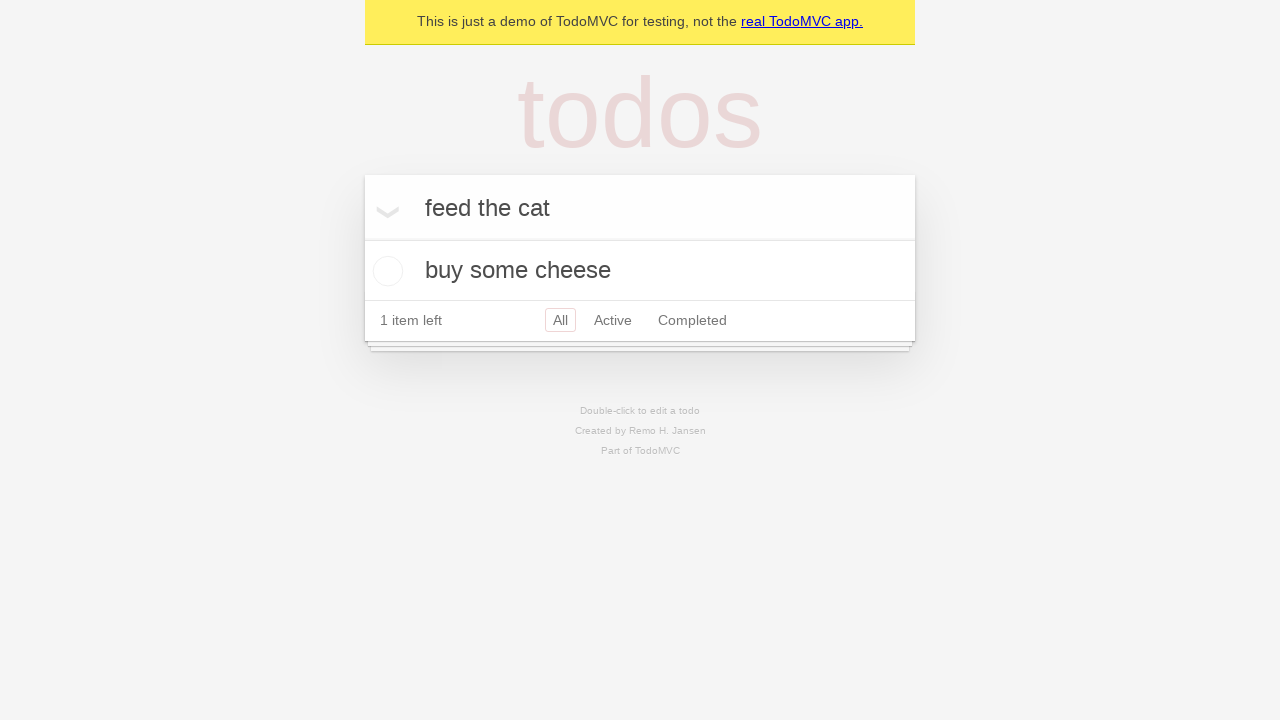

Pressed Enter to add 'feed the cat' todo on internal:attr=[placeholder="What needs to be done?"i]
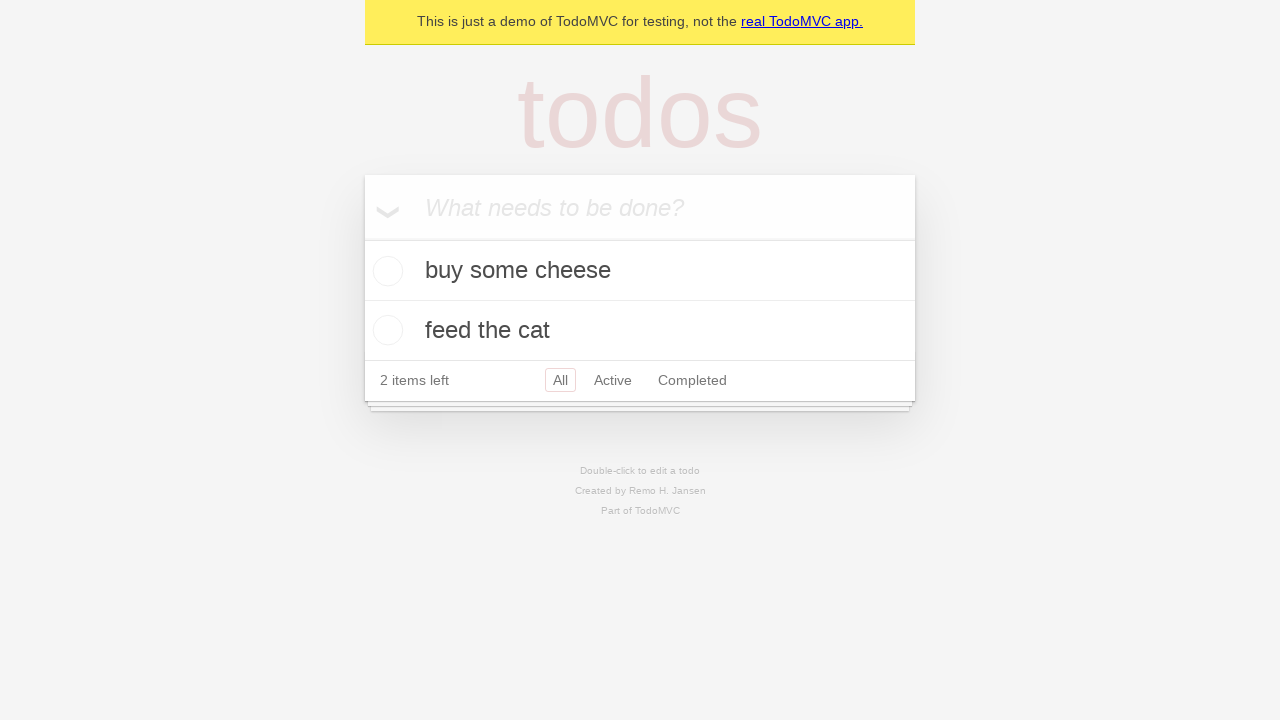

Filled todo input with 'book a doctors appointment' on internal:attr=[placeholder="What needs to be done?"i]
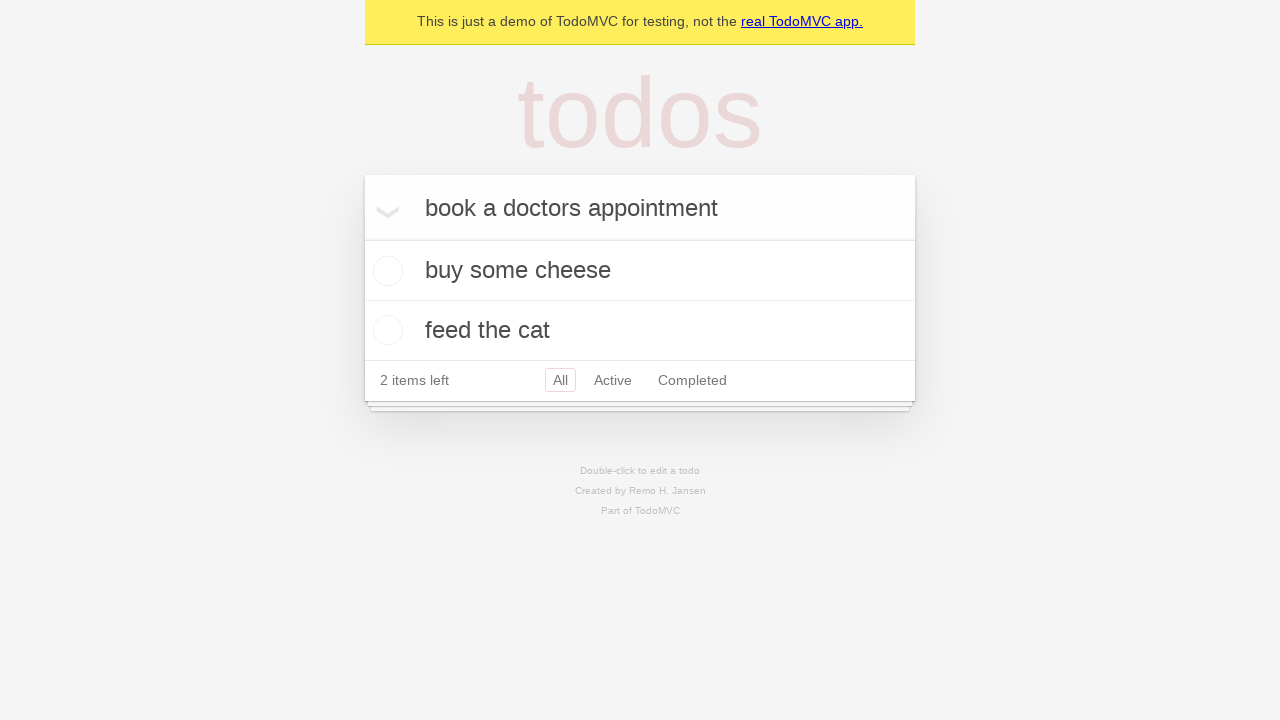

Pressed Enter to add 'book a doctors appointment' todo on internal:attr=[placeholder="What needs to be done?"i]
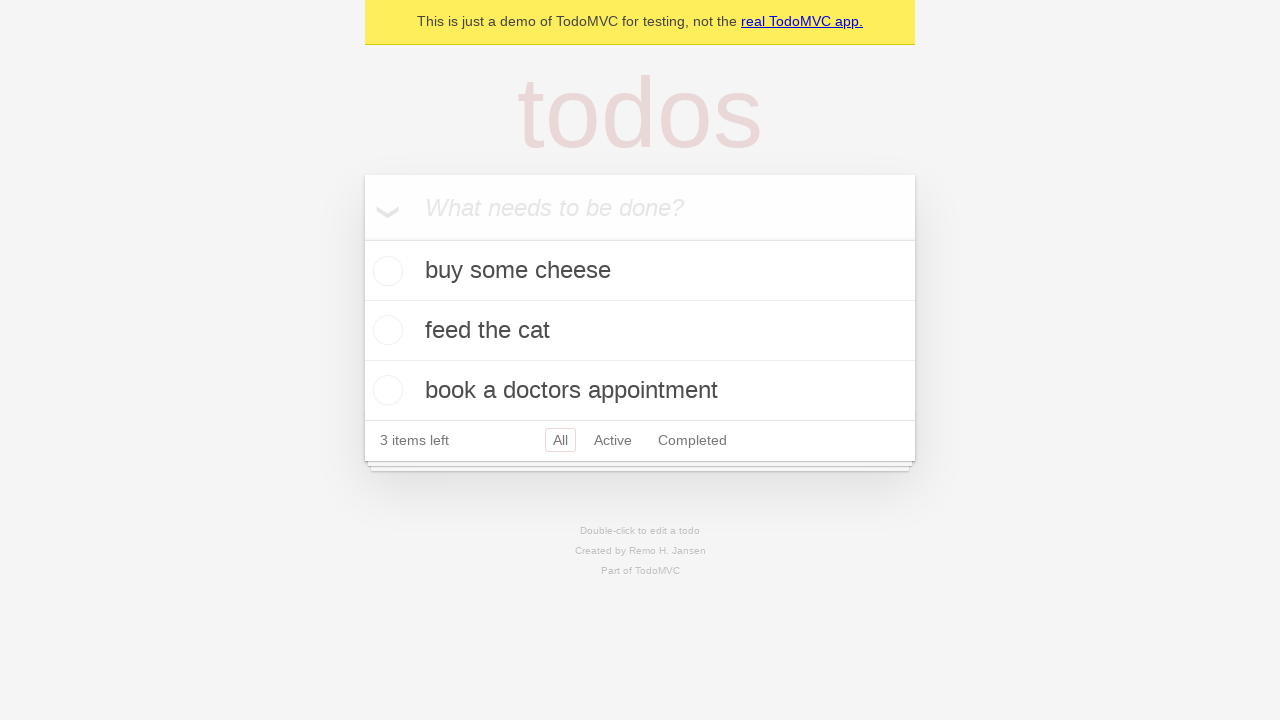

Checked the second todo item to mark it as complete at (385, 330) on internal:testid=[data-testid="todo-item"s] >> nth=1 >> internal:role=checkbox
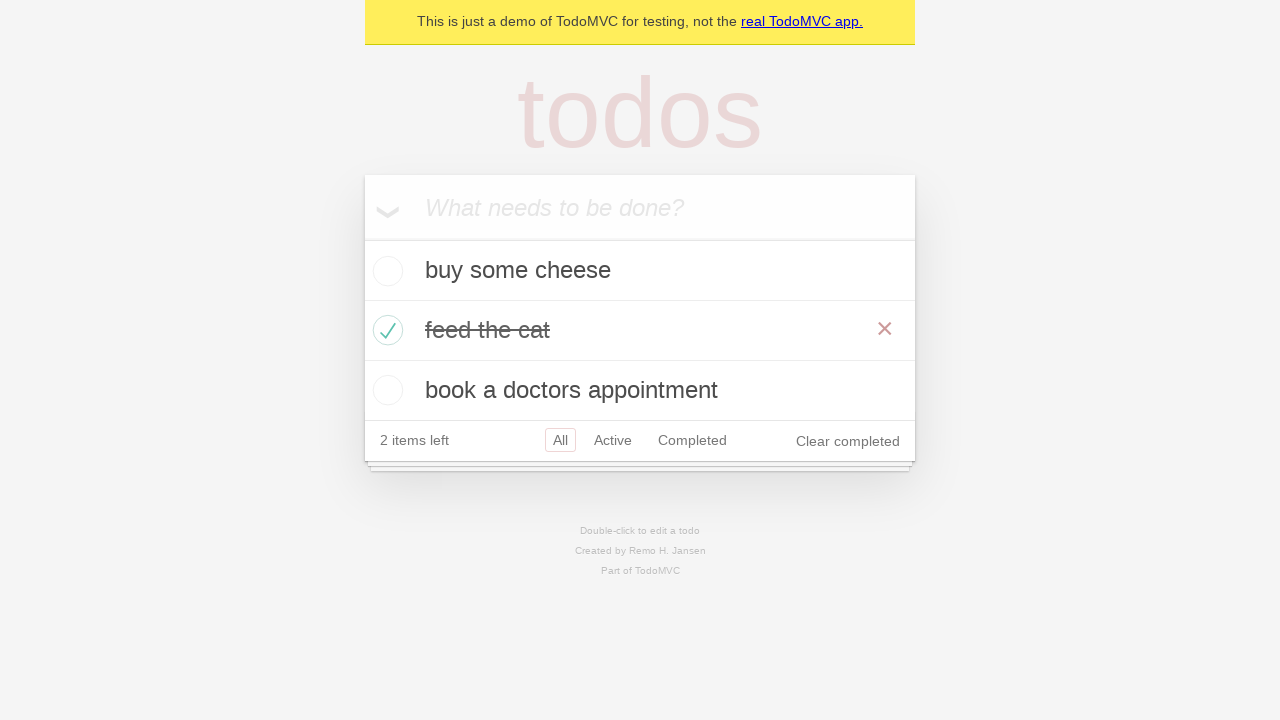

Clicked Active filter to display only incomplete items at (613, 440) on internal:role=link[name="Active"i]
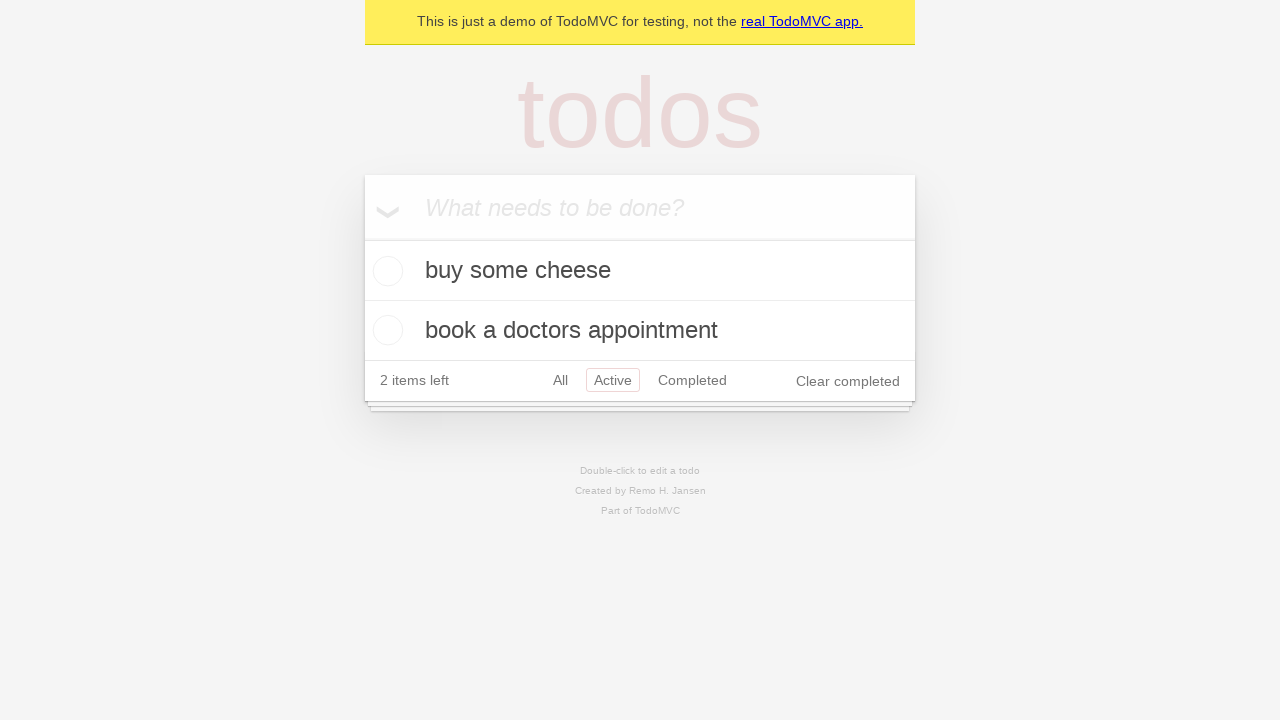

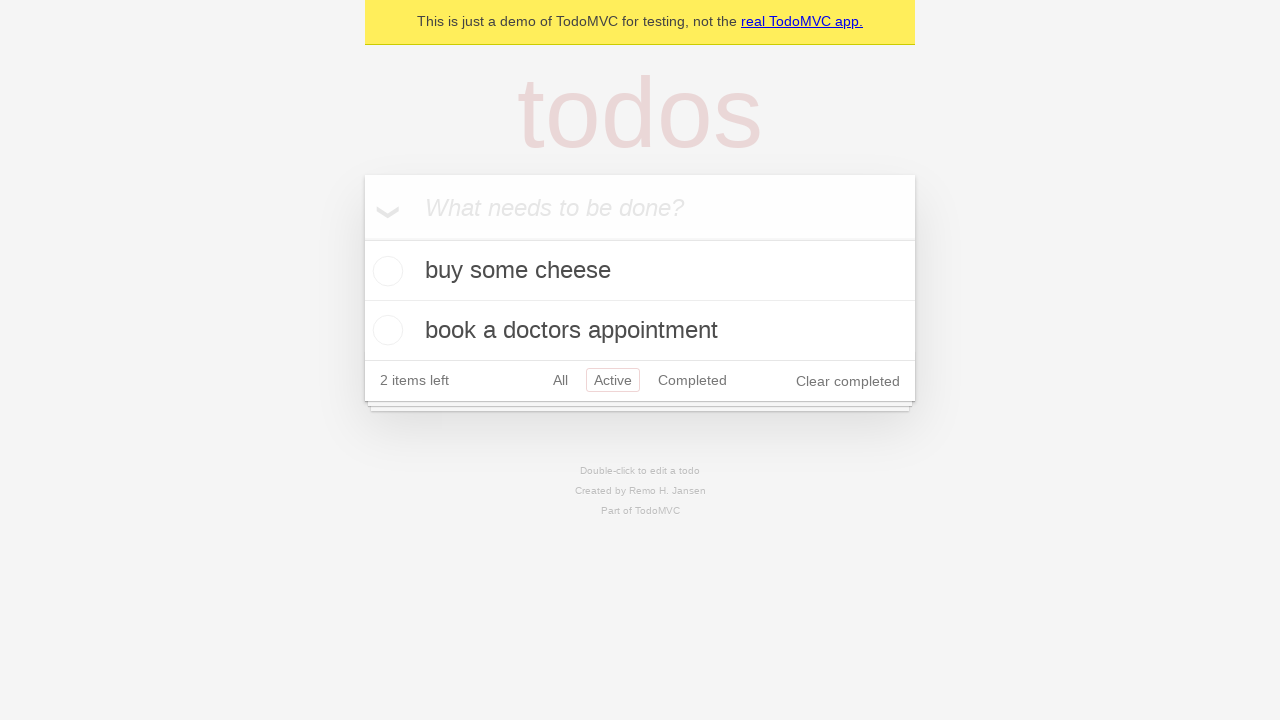